Tests negative login scenarios by entering invalid credentials and verifying that appropriate error messages are displayed on the login form

Starting URL: http://the-internet.herokuapp.com/

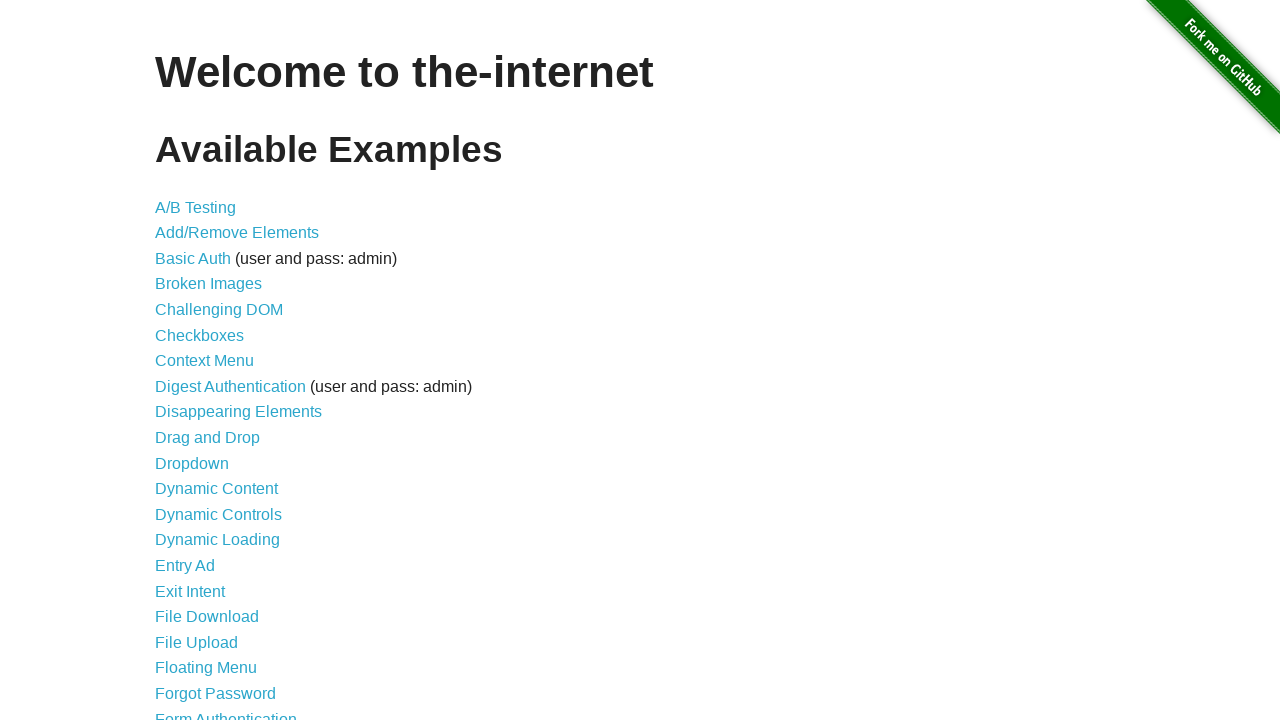

Clicked on Form Authentication link at (226, 712) on text=Form Authentication
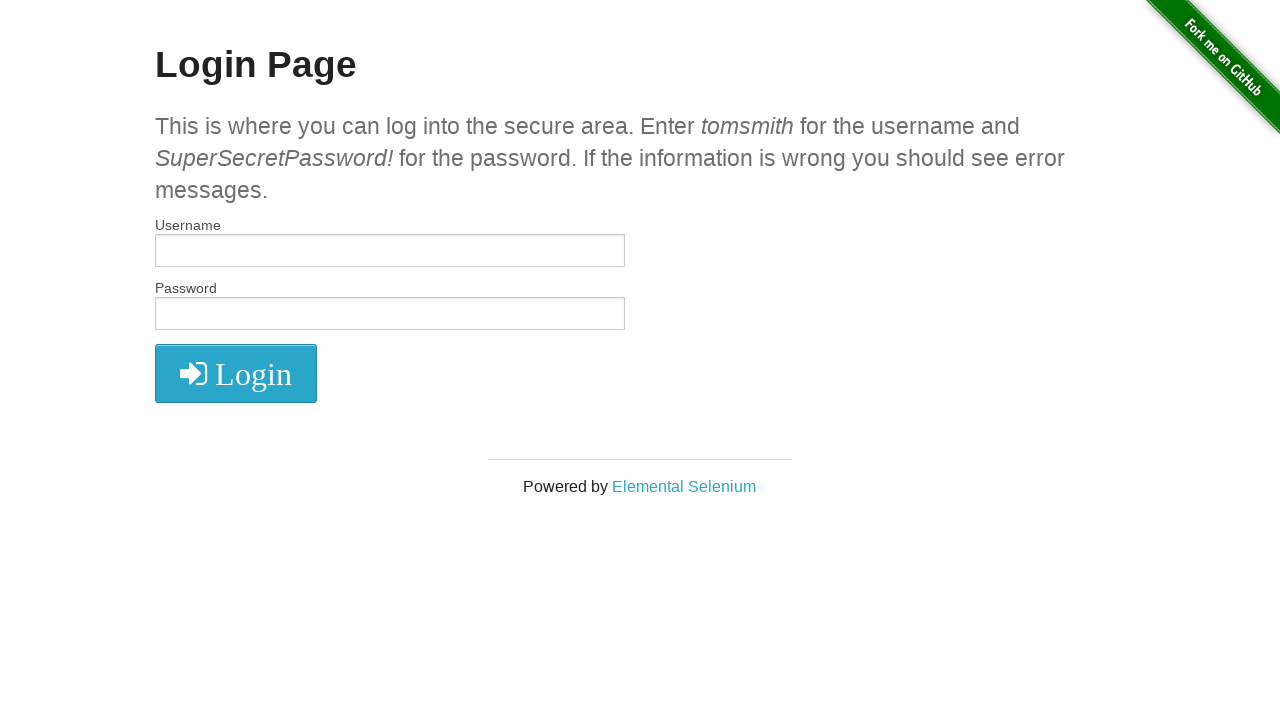

Entered invalid username 'invaliduser123' in username field on #username
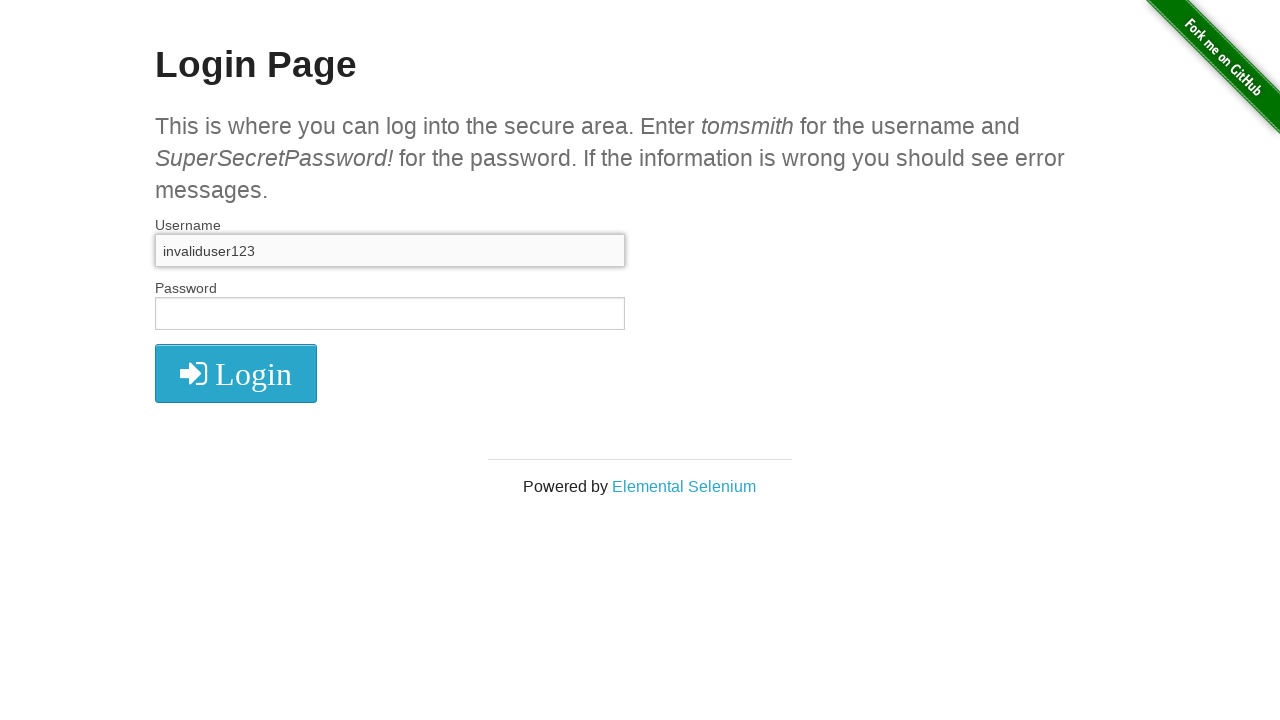

Entered invalid password 'wrongpass456' in password field on #password
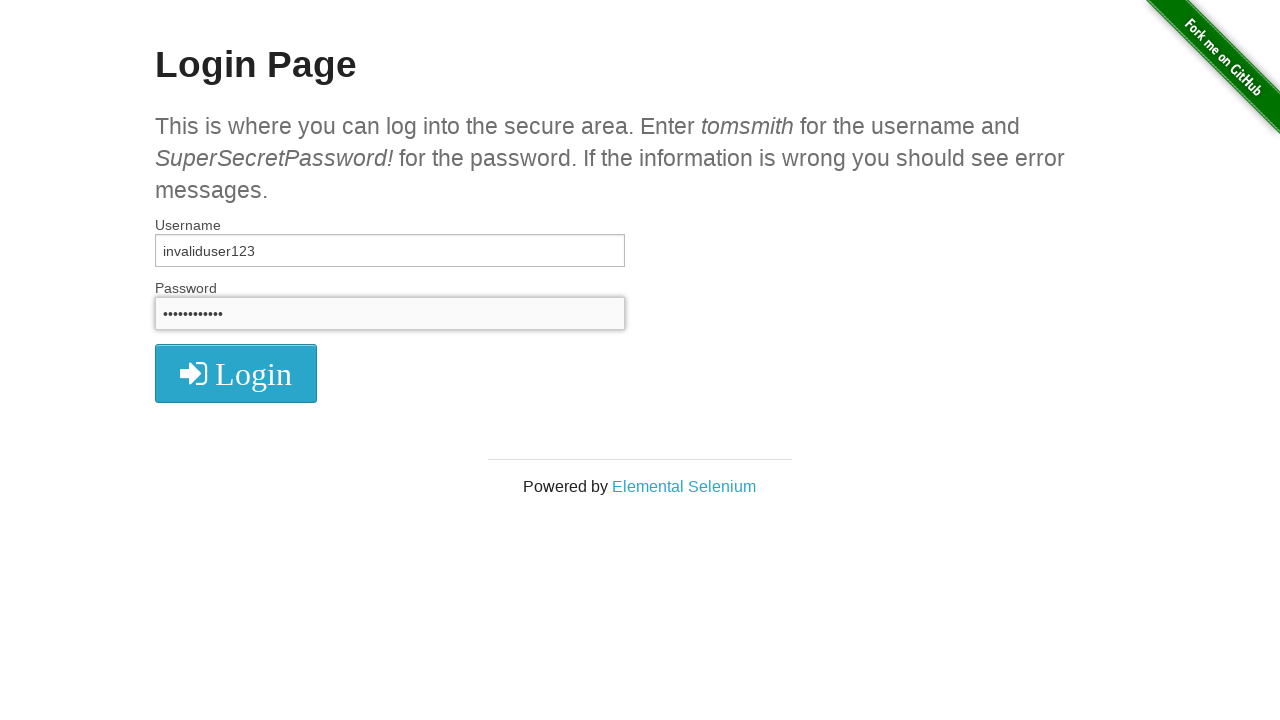

Clicked login button to submit form with invalid credentials at (236, 373) on .radius
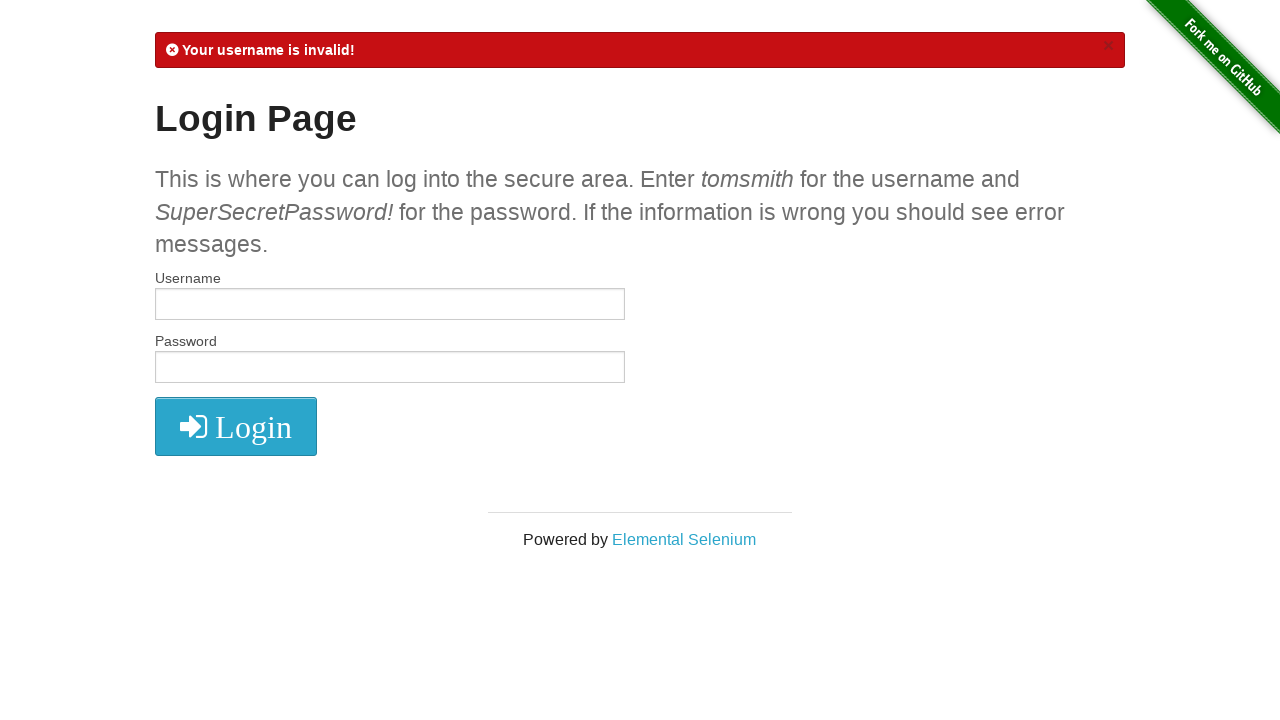

Error message element appeared on page
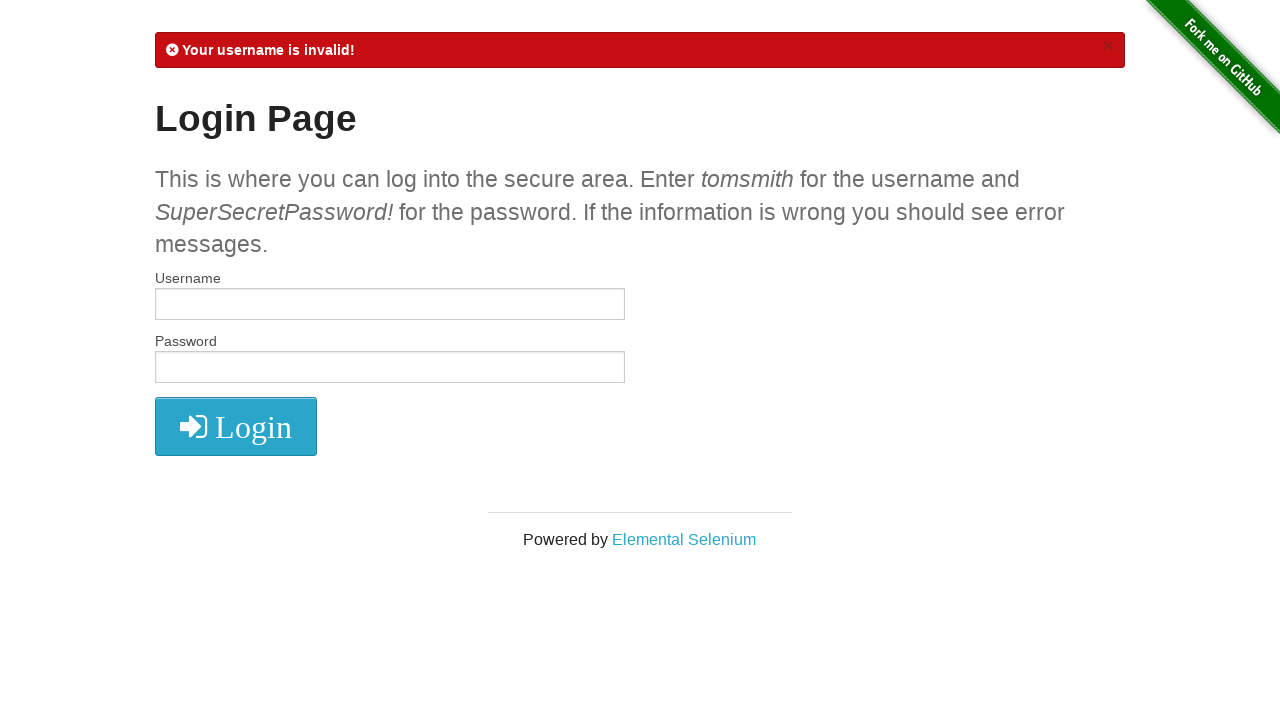

Retrieved error message text content
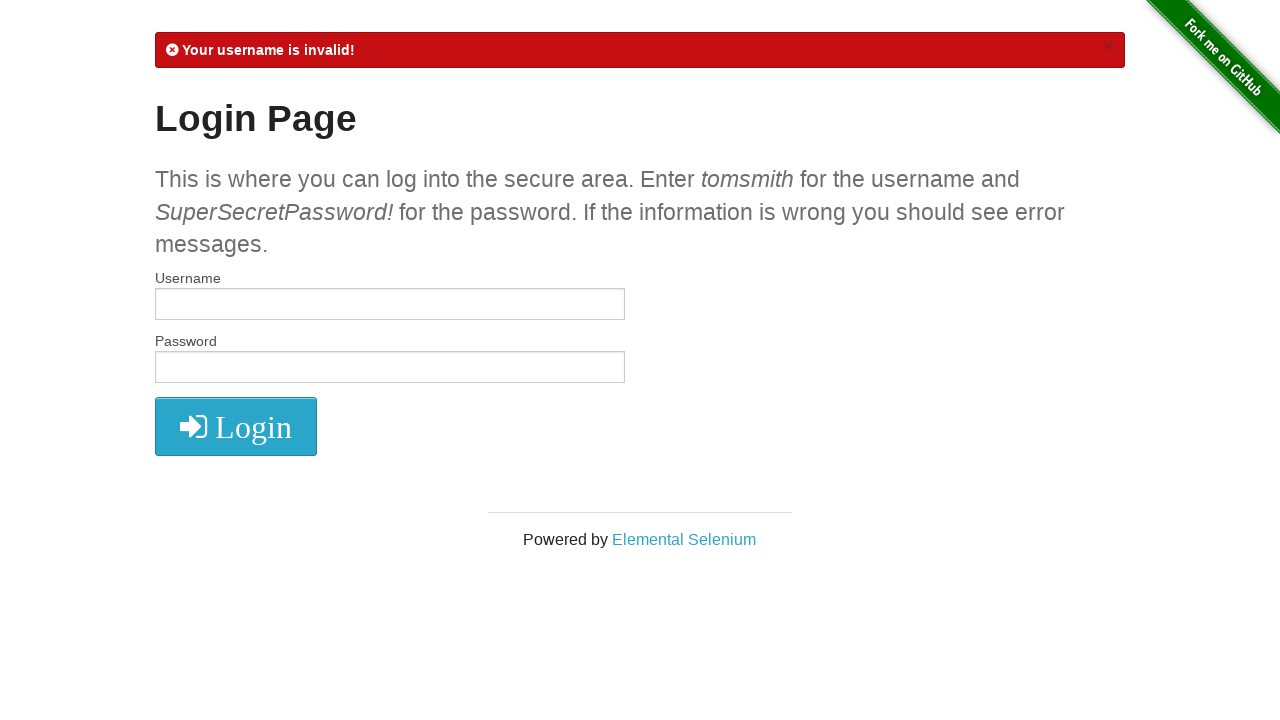

Verified that appropriate error message is displayed for invalid credentials
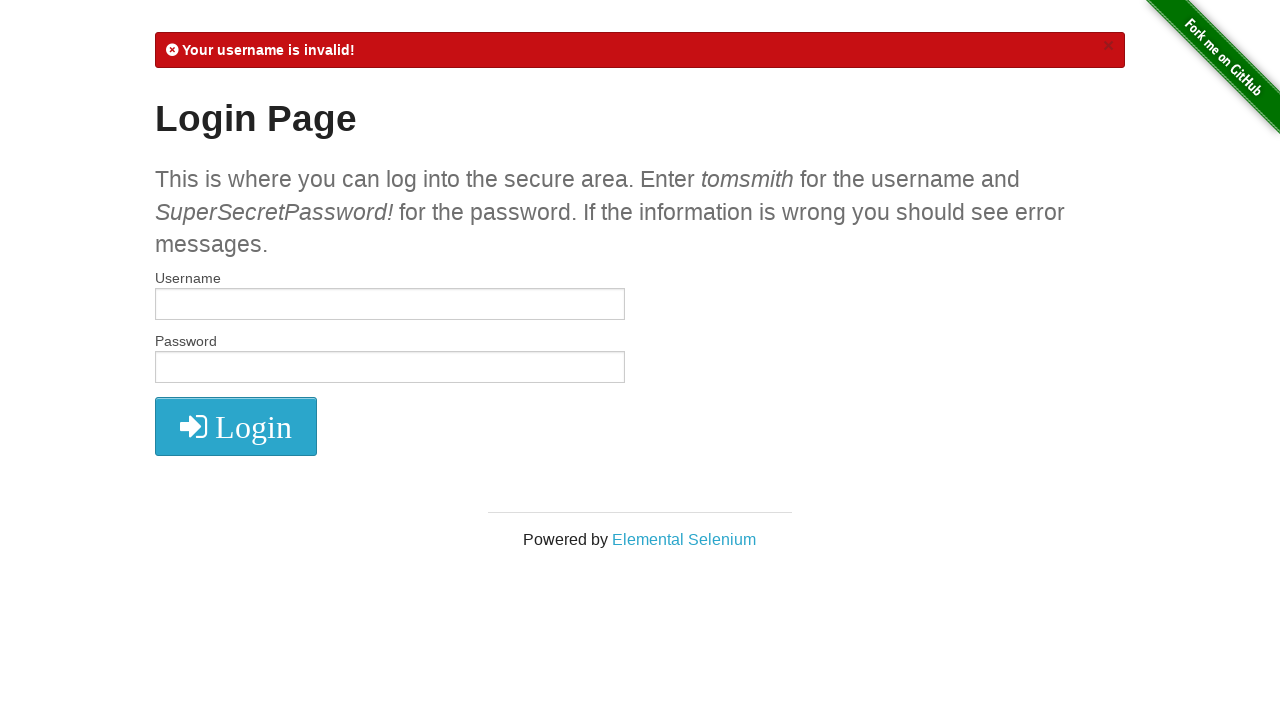

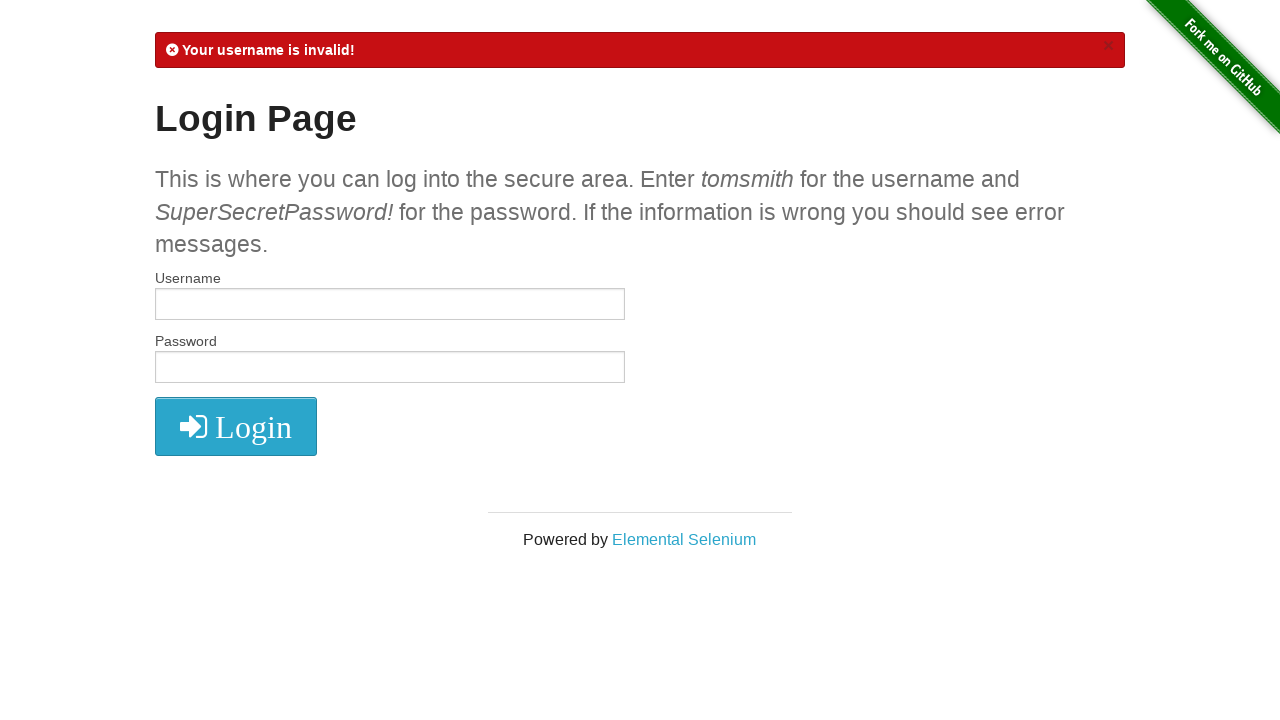